Tests FAQ accordion item 4 by clicking on the question and verifying the answer text about extending rental period

Starting URL: https://qa-scooter.praktikum-services.ru

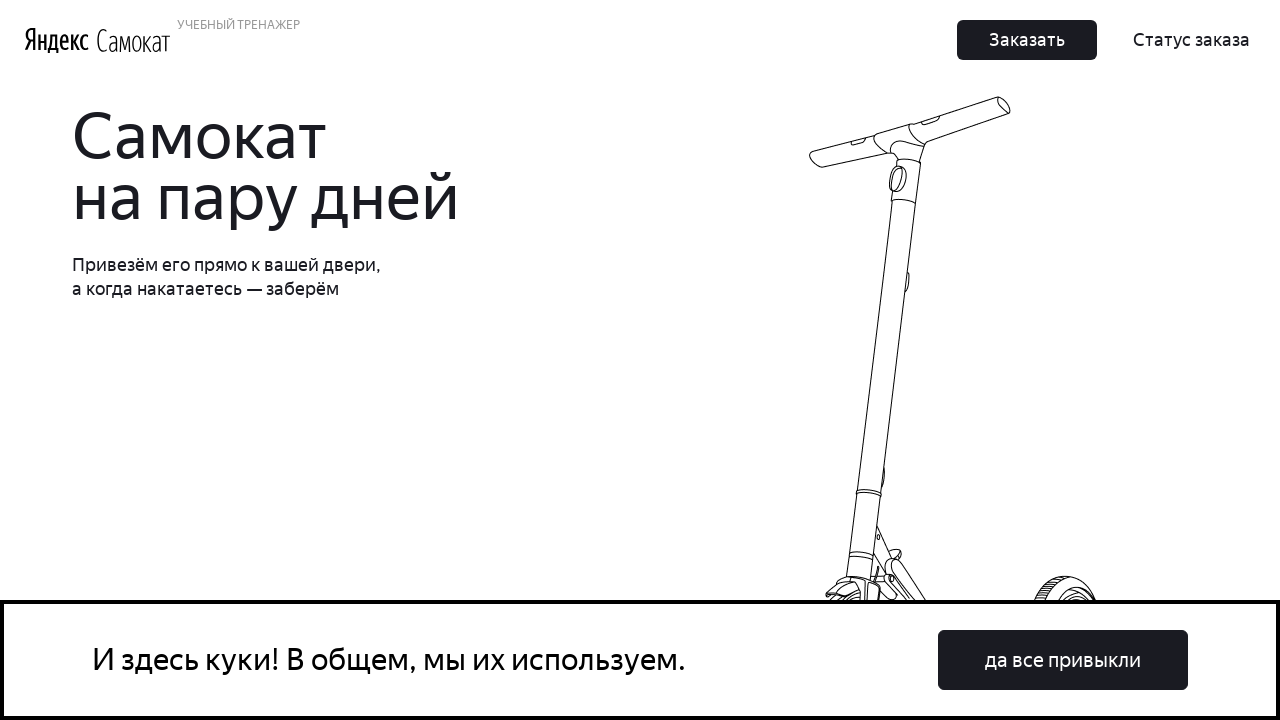

Located FAQ question 4 element
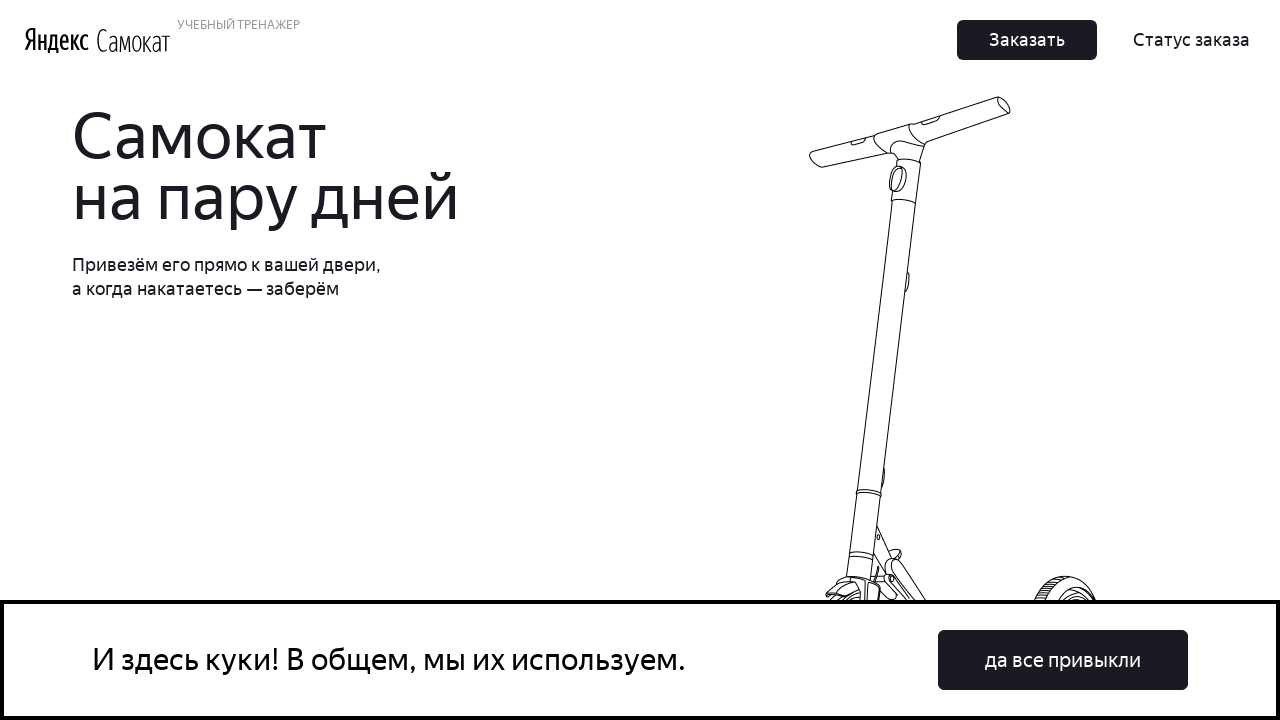

Scrolled FAQ question 4 into view
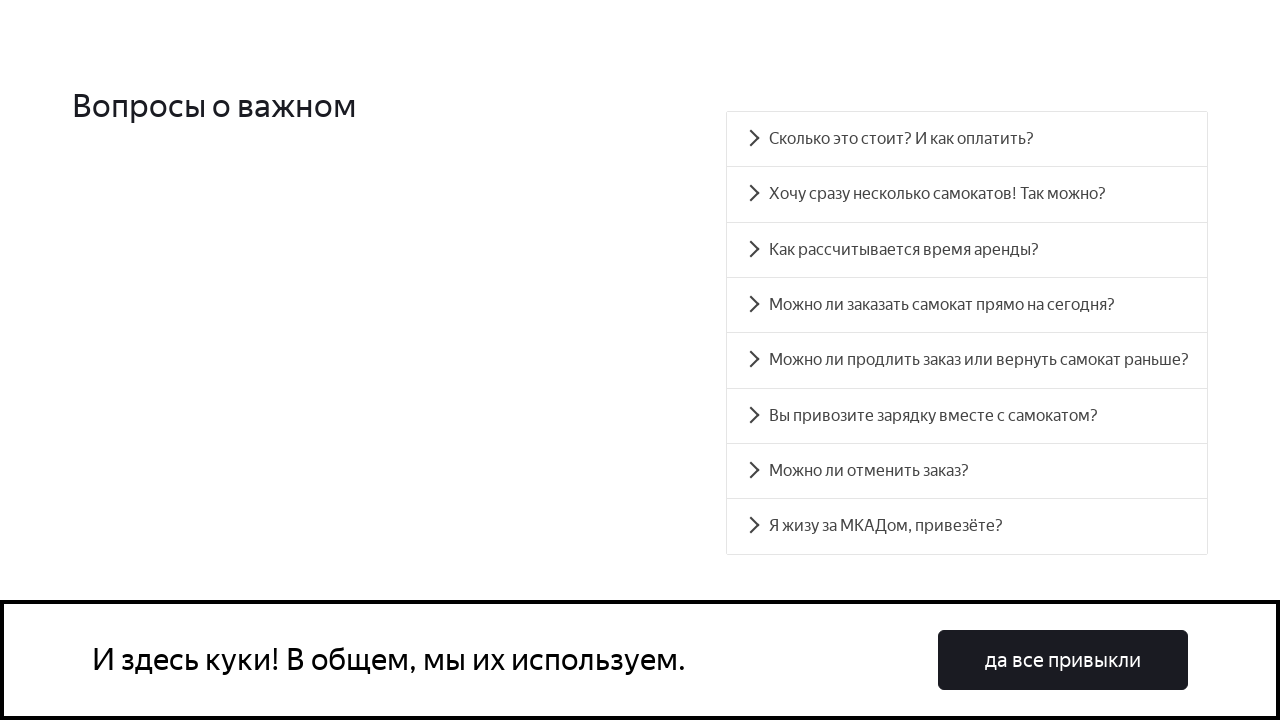

Clicked on FAQ question 4 at (967, 360) on xpath=//*[@id='accordion__heading-4']
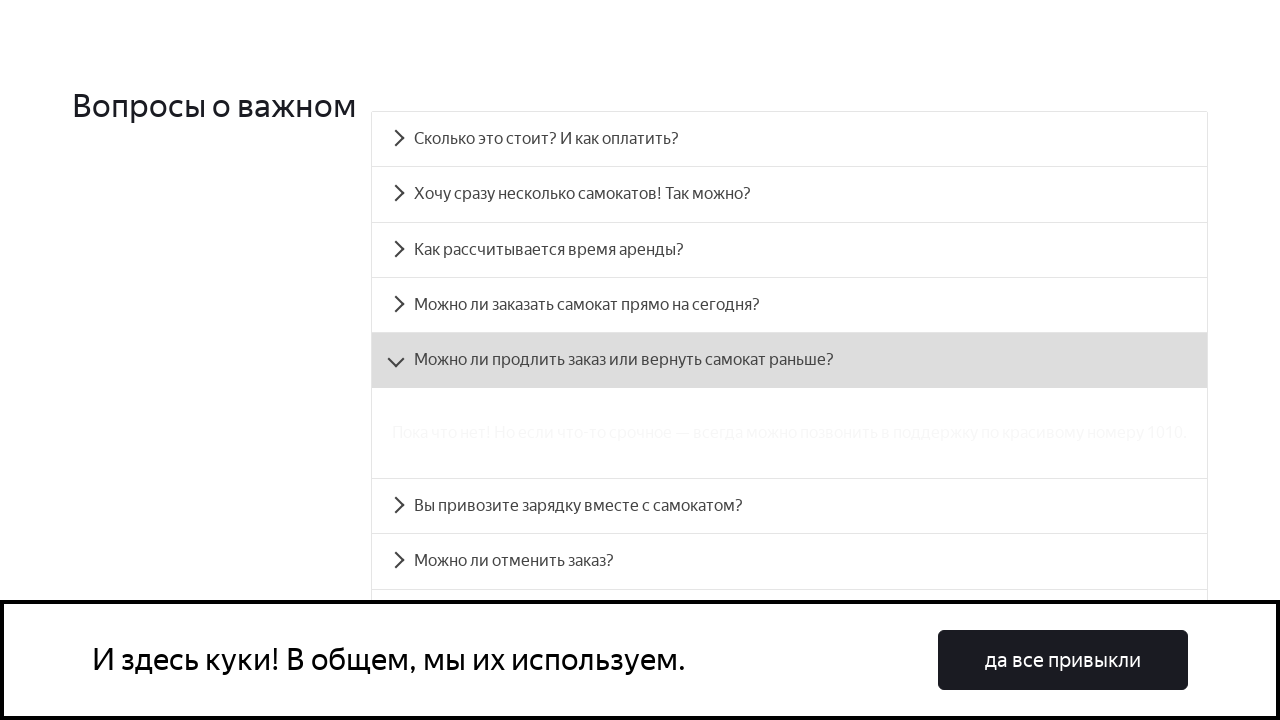

FAQ answer panel 4 is now visible
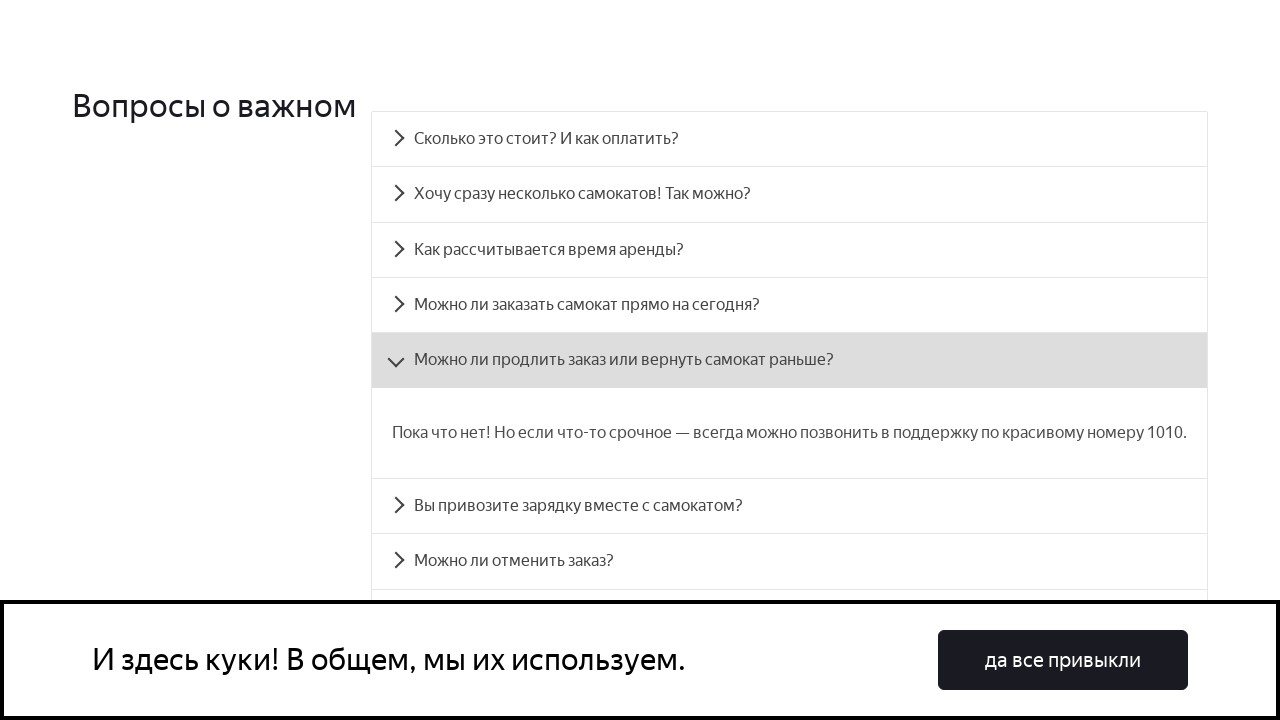

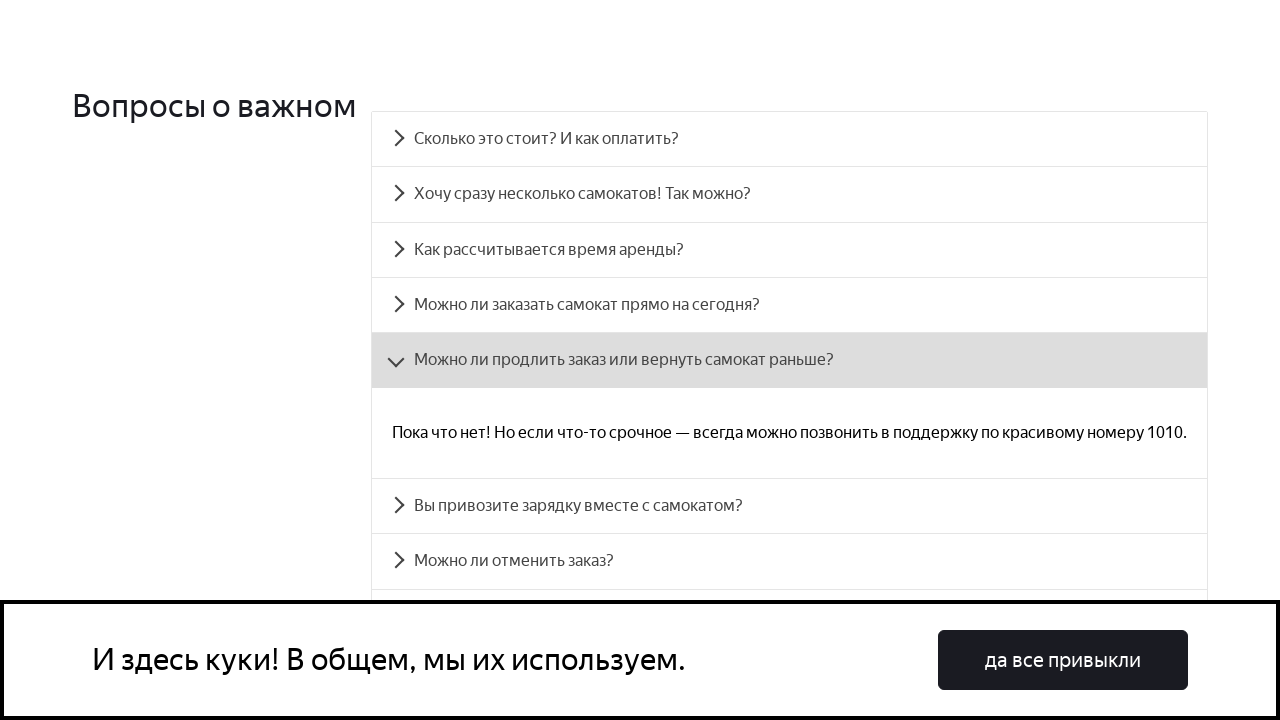